Tests basic browser navigation commands on YouTube including window maximize, page refresh, navigate forward, and navigate back operations.

Starting URL: https://www.youtube.com/

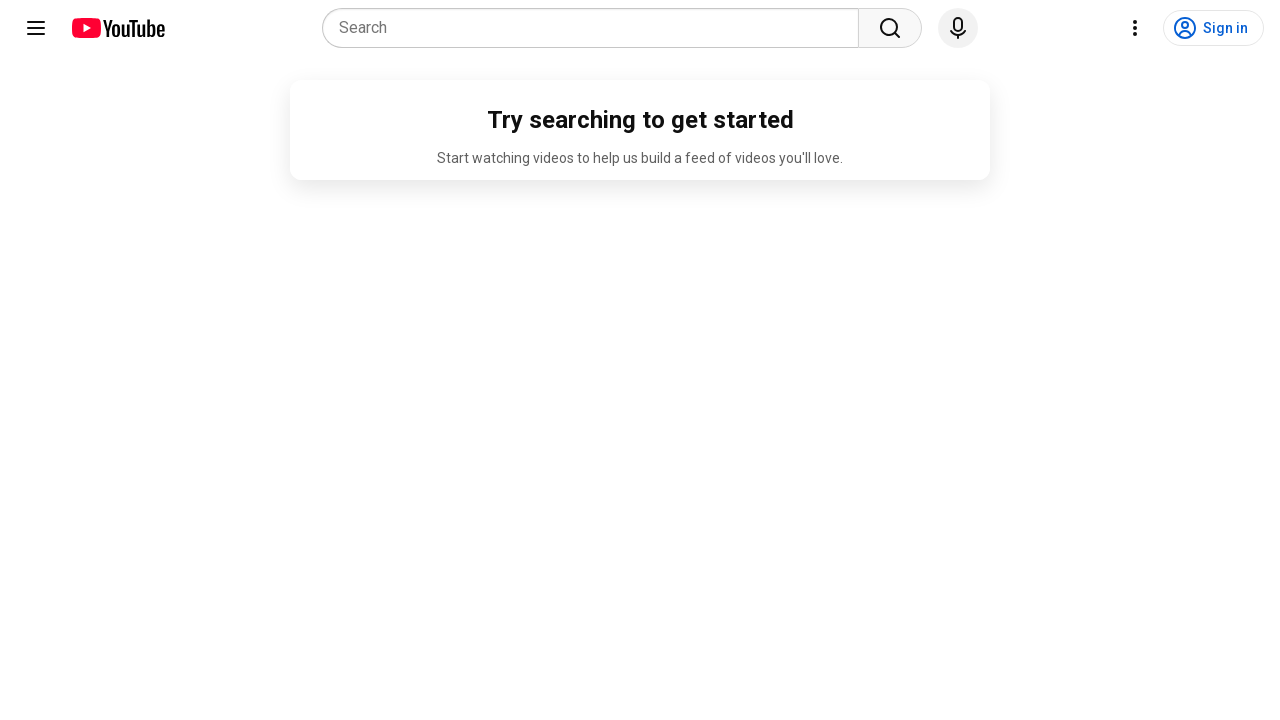

Retrieved and printed page title
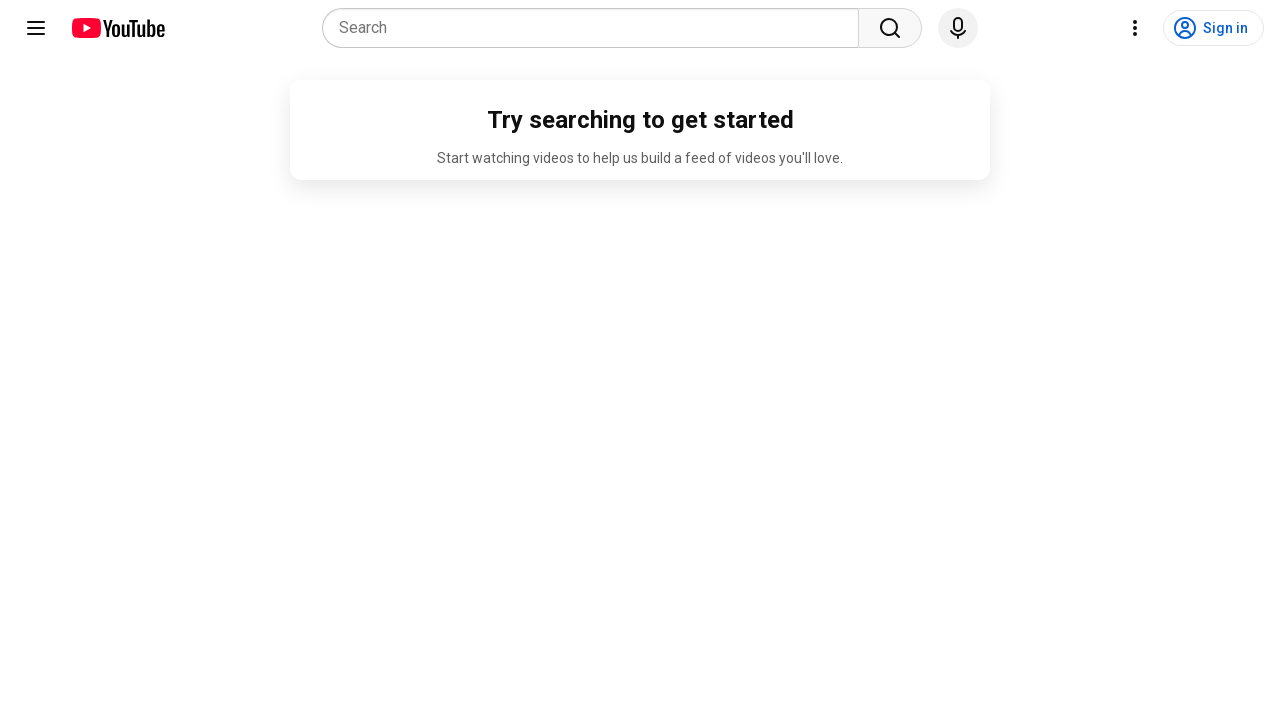

Retrieved and printed current URL
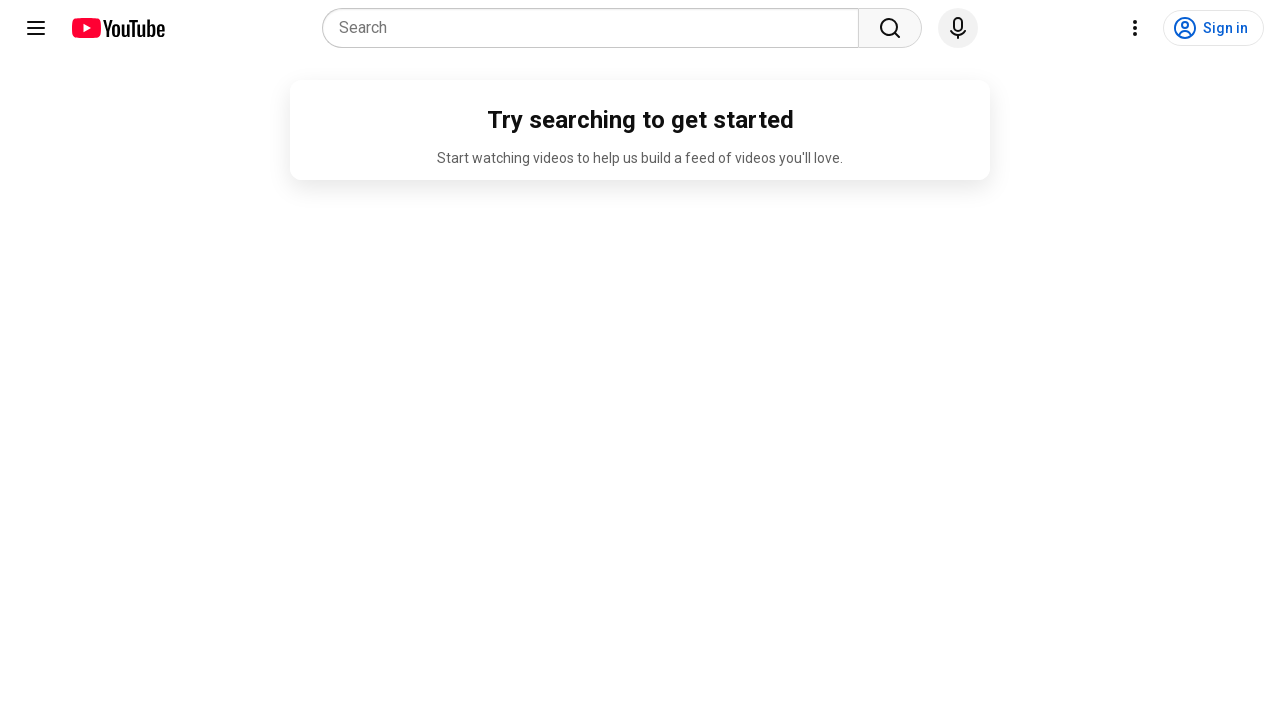

Refreshed the page
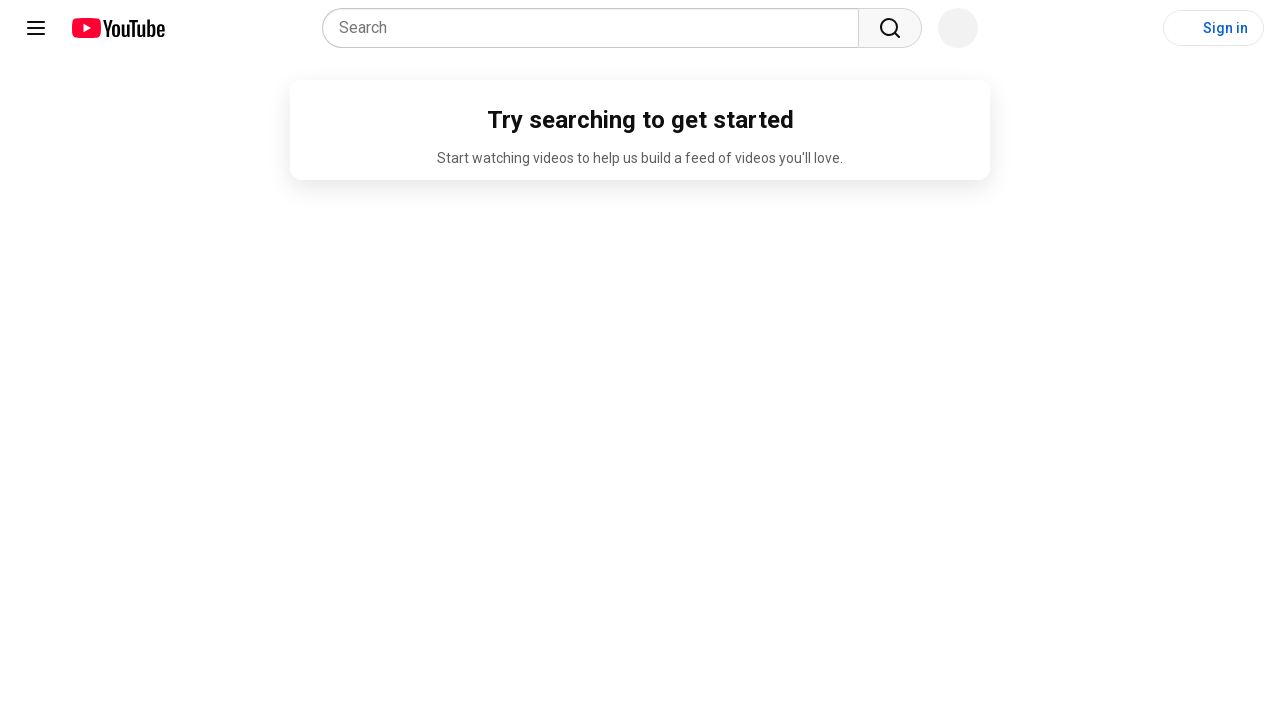

Navigated back in browser history
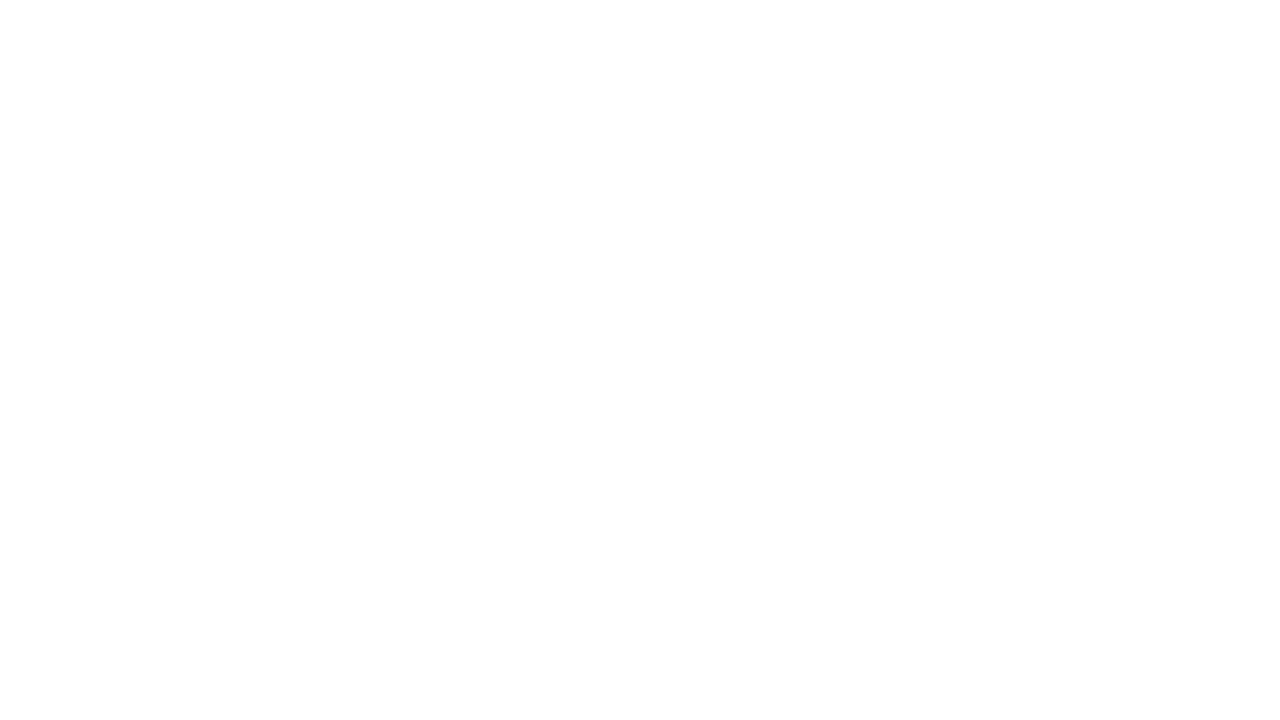

Navigated forward in browser history
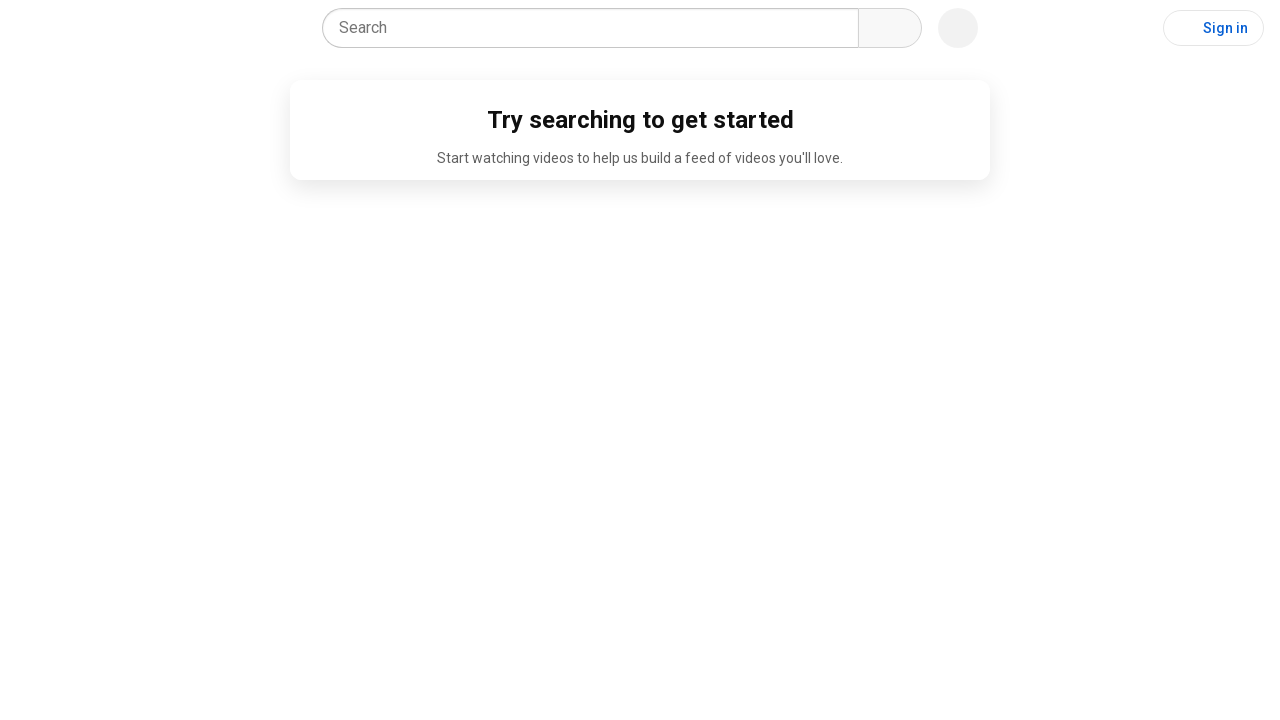

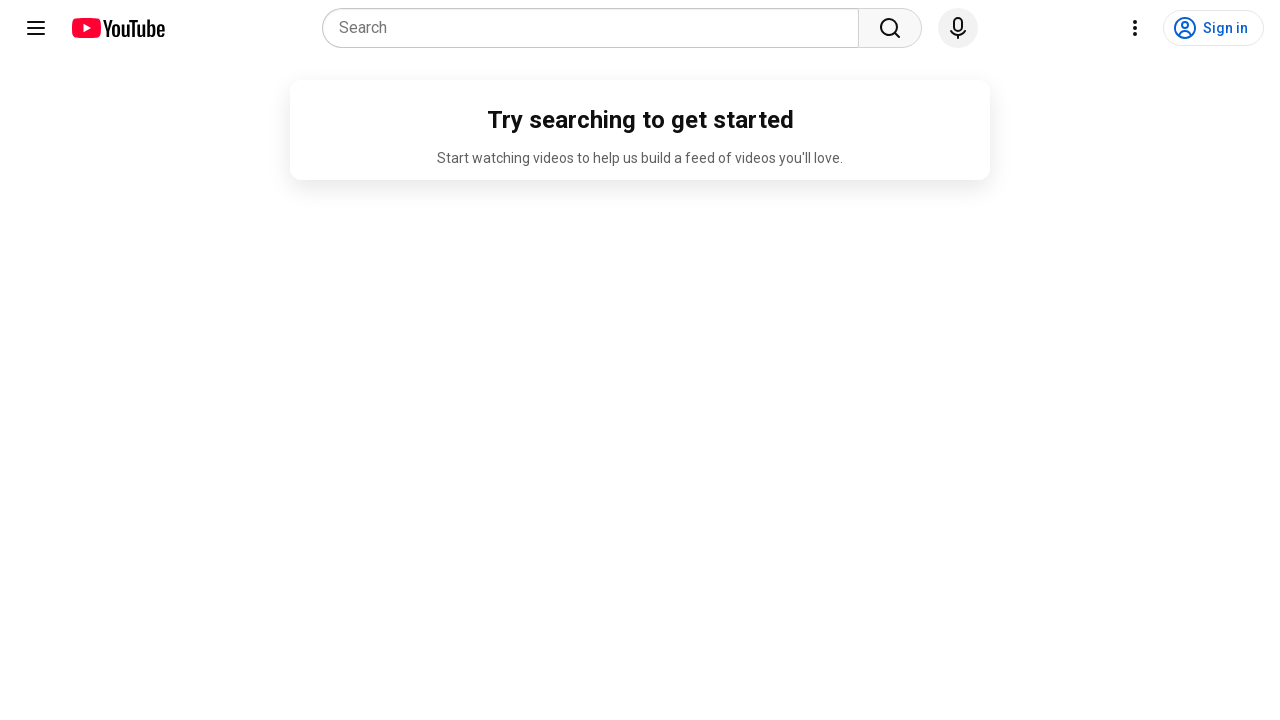